Navigates to Nike's homepage and verifies the page loads successfully

Starting URL: https://www.nike.com/

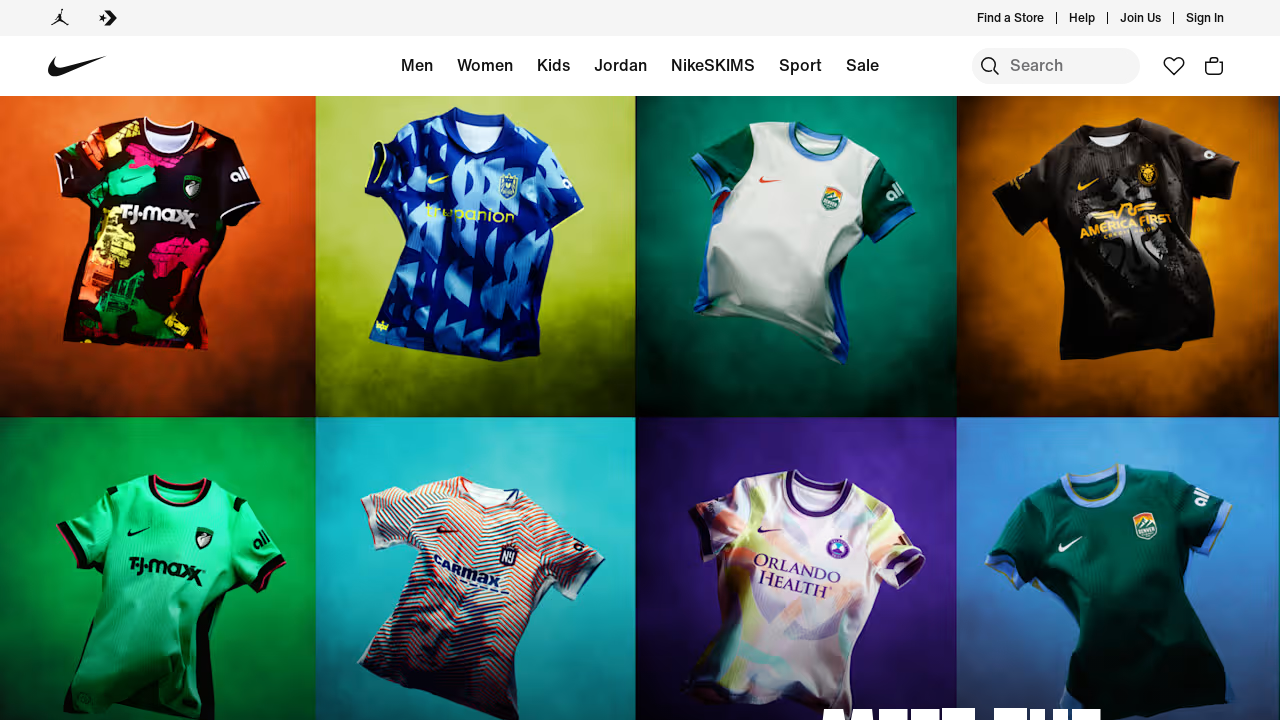

Navigated to Nike homepage
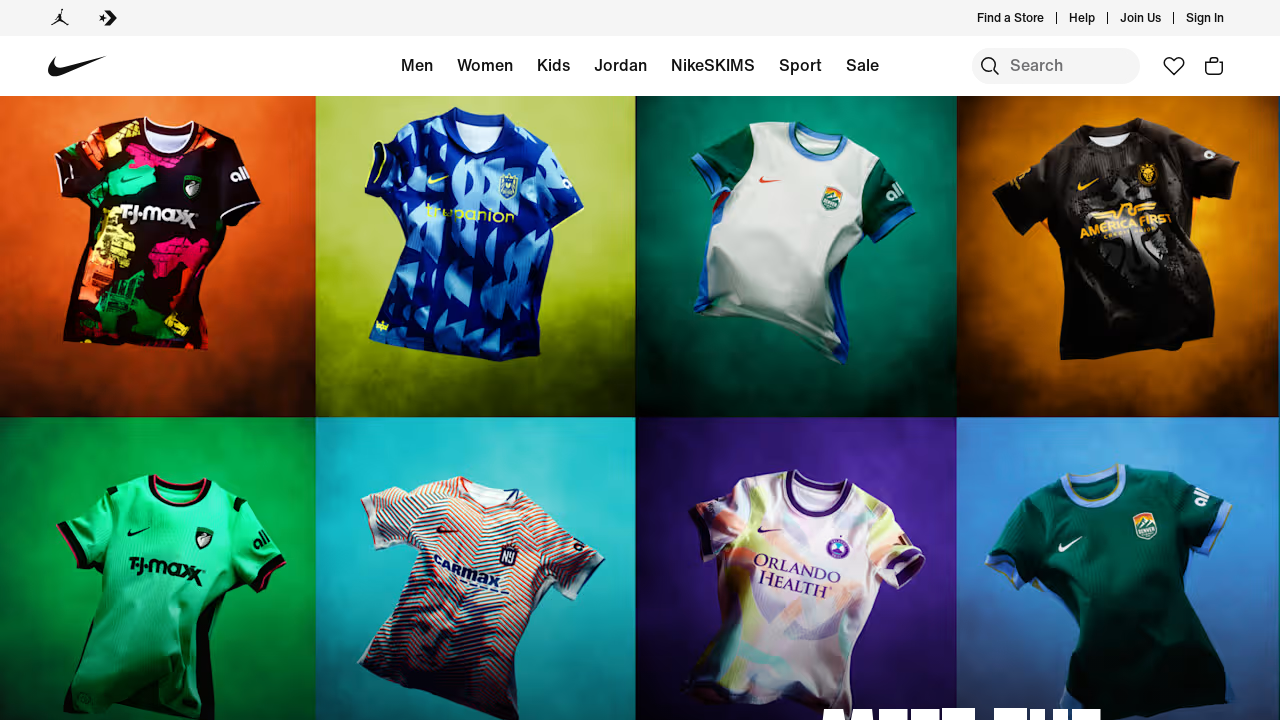

Page DOM content fully loaded
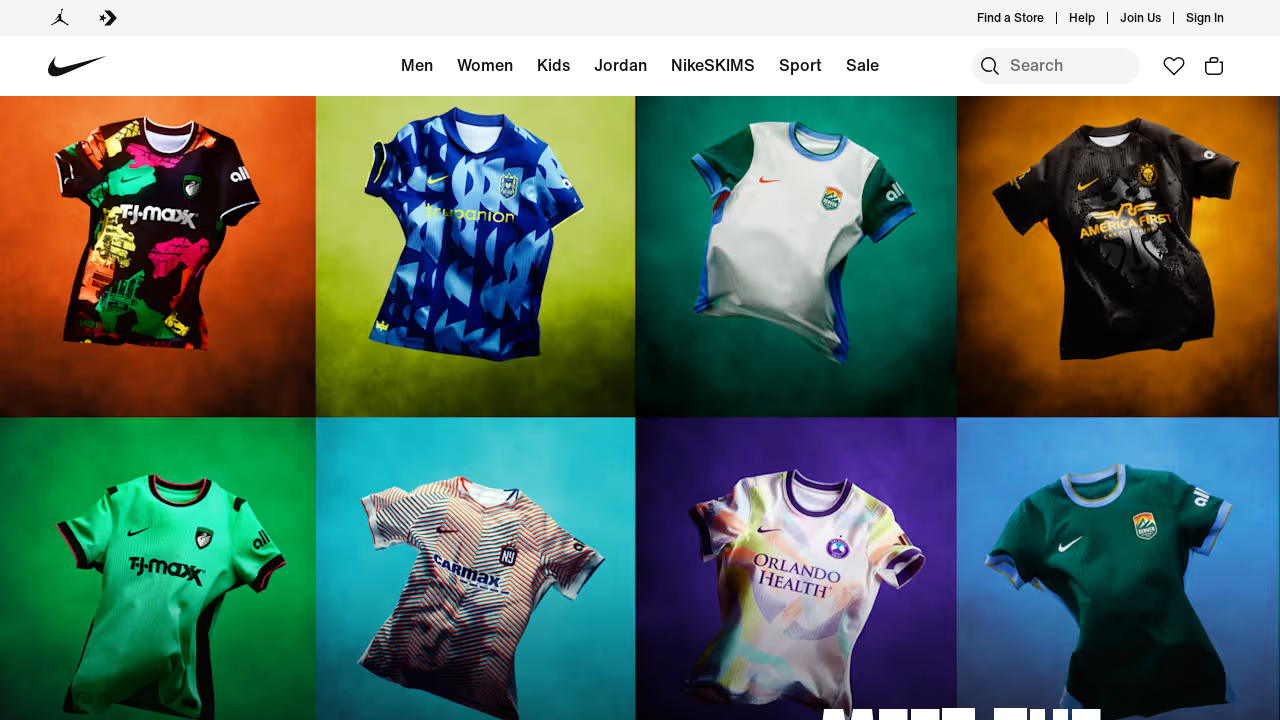

Navigation element found - Nike homepage verified
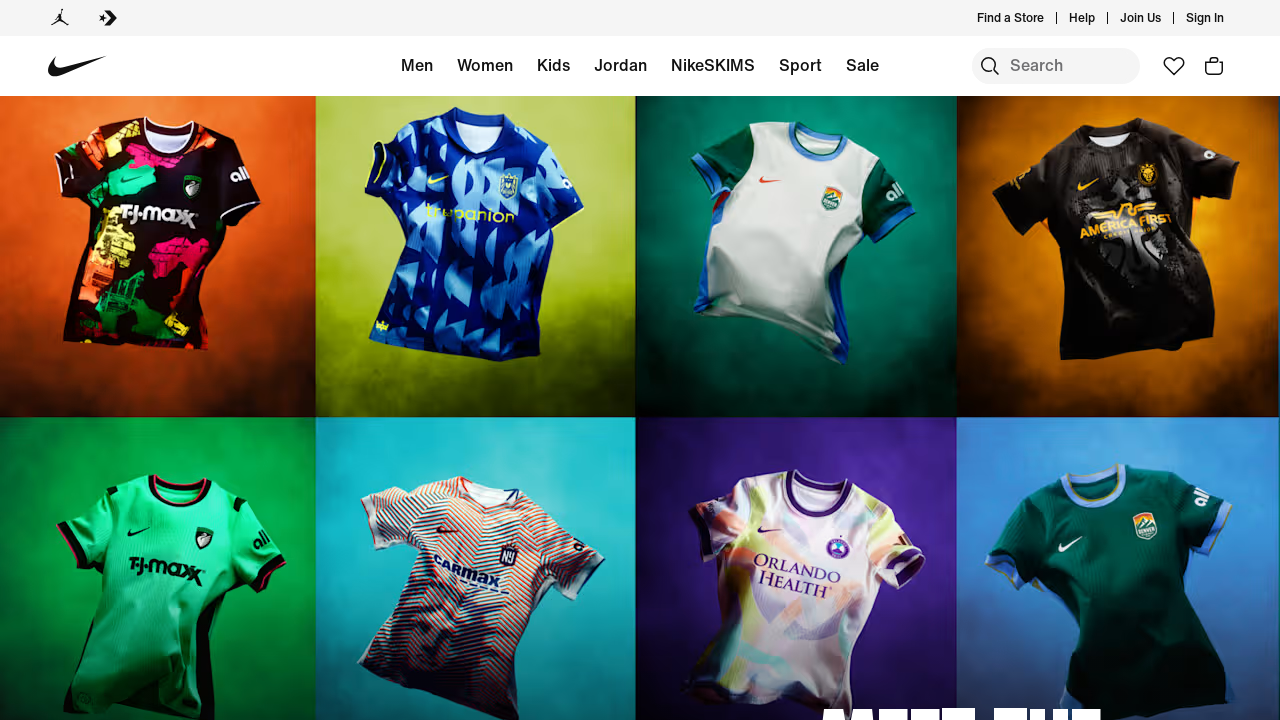

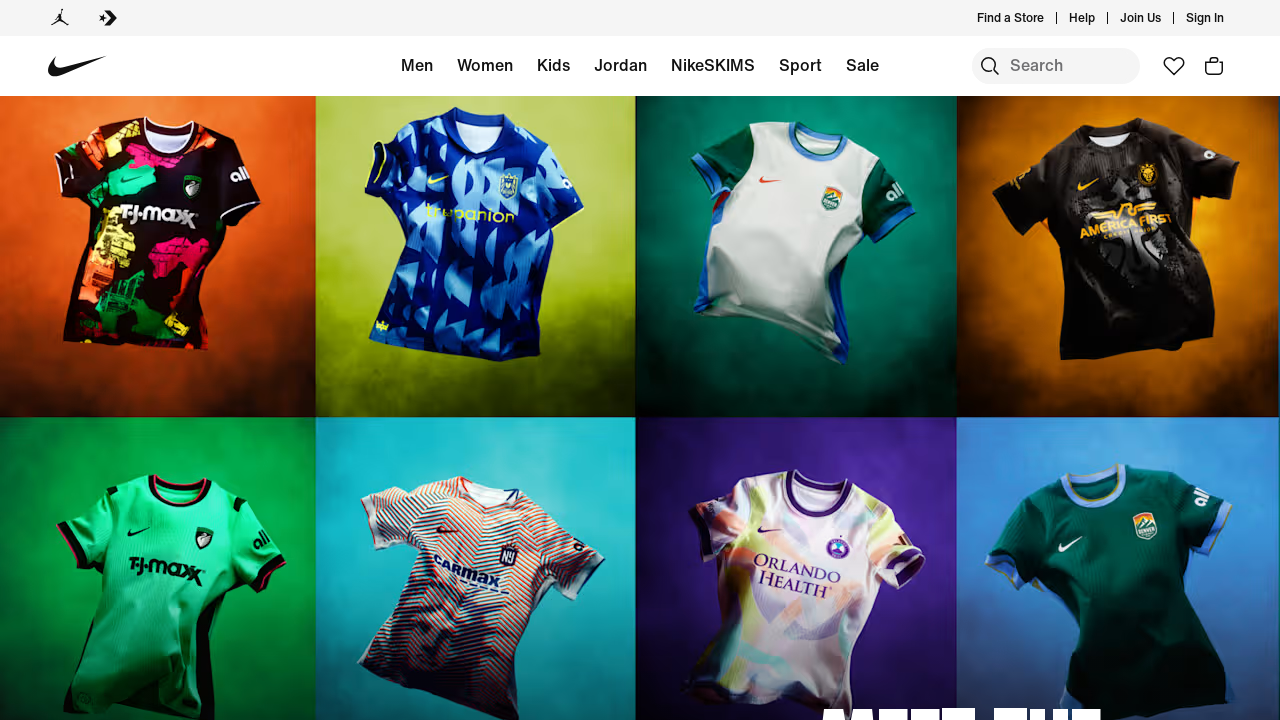